Tests hard assertions by reading page text, clicking a button to trigger an alert, accepting the alert, and verifying the text content

Starting URL: http://only-testing-blog.blogspot.in/2014/01/textbox.html

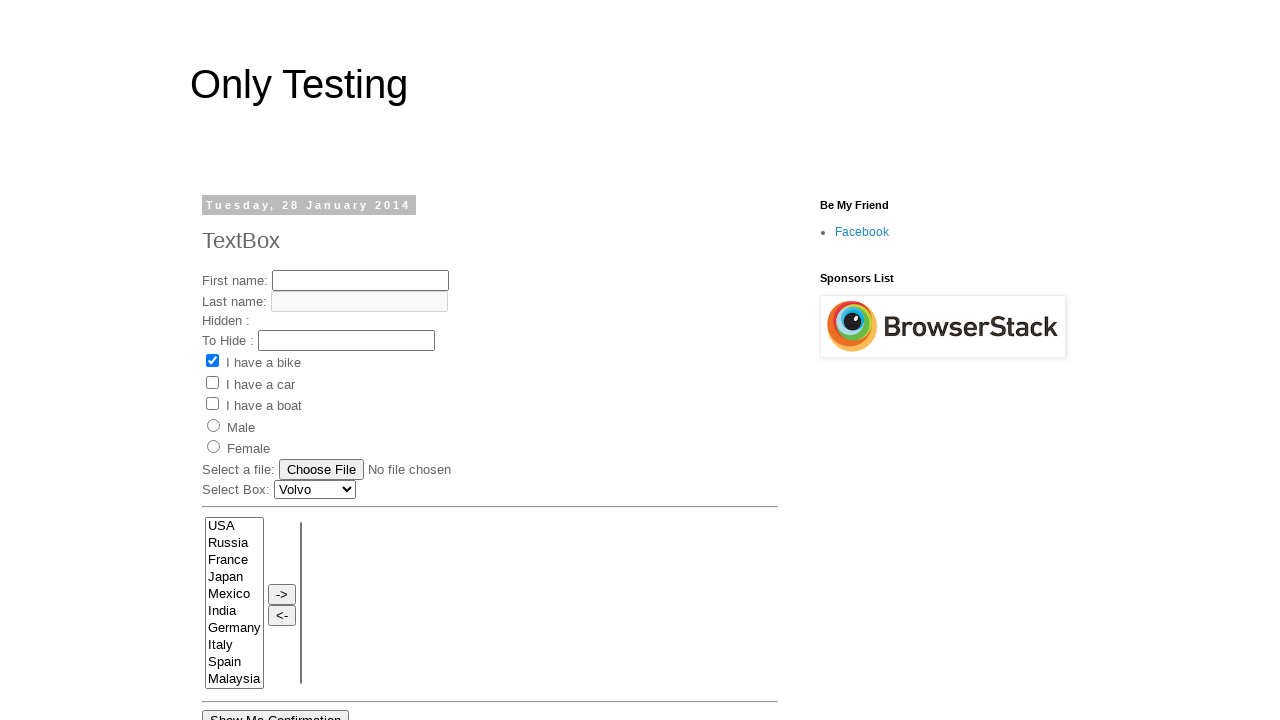

Waited for header span element to load
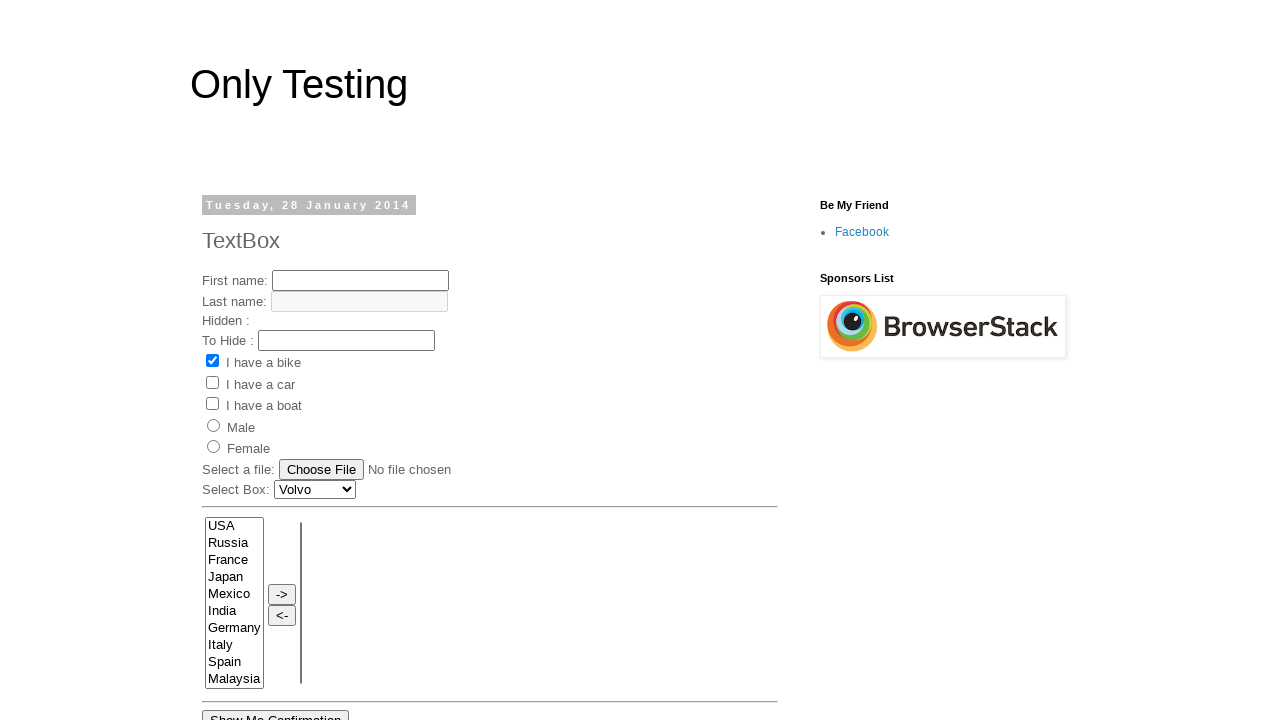

Read text content from header: 'Tuesday, 28 January 2014'
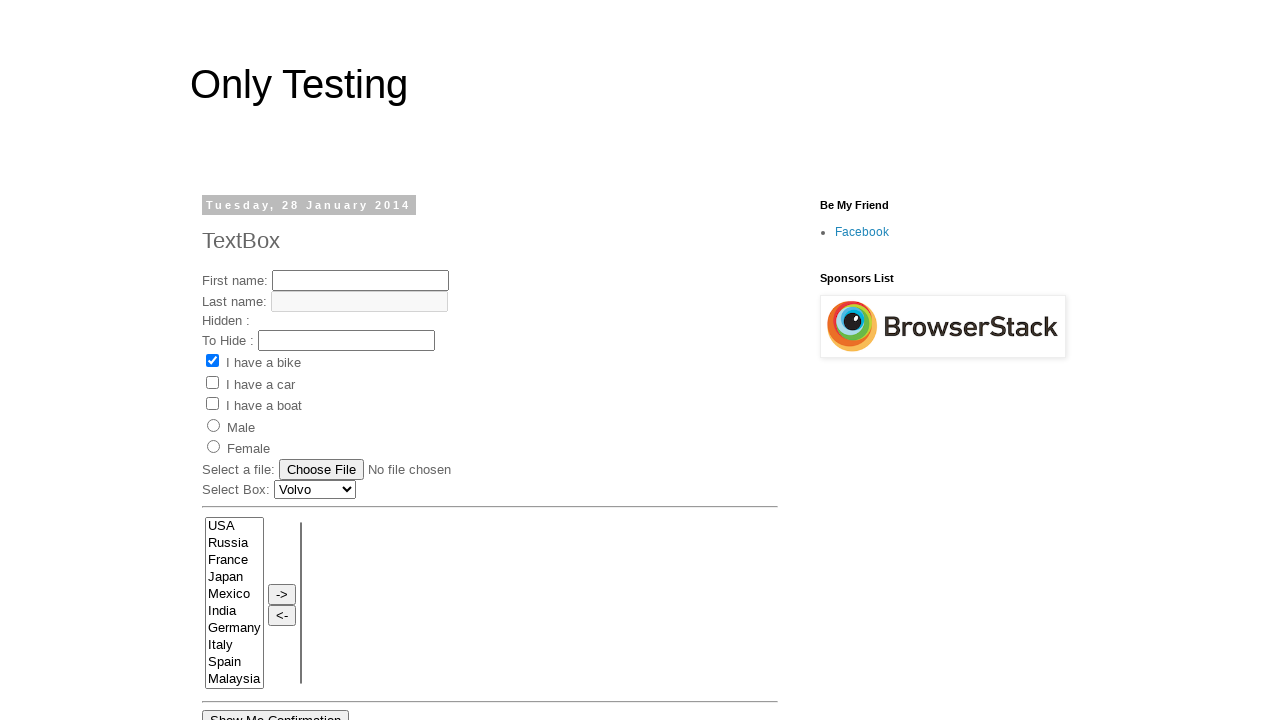

Clicked 'Show Me Alert' button at (252, 360) on xpath=//input[@value='Show Me Alert']
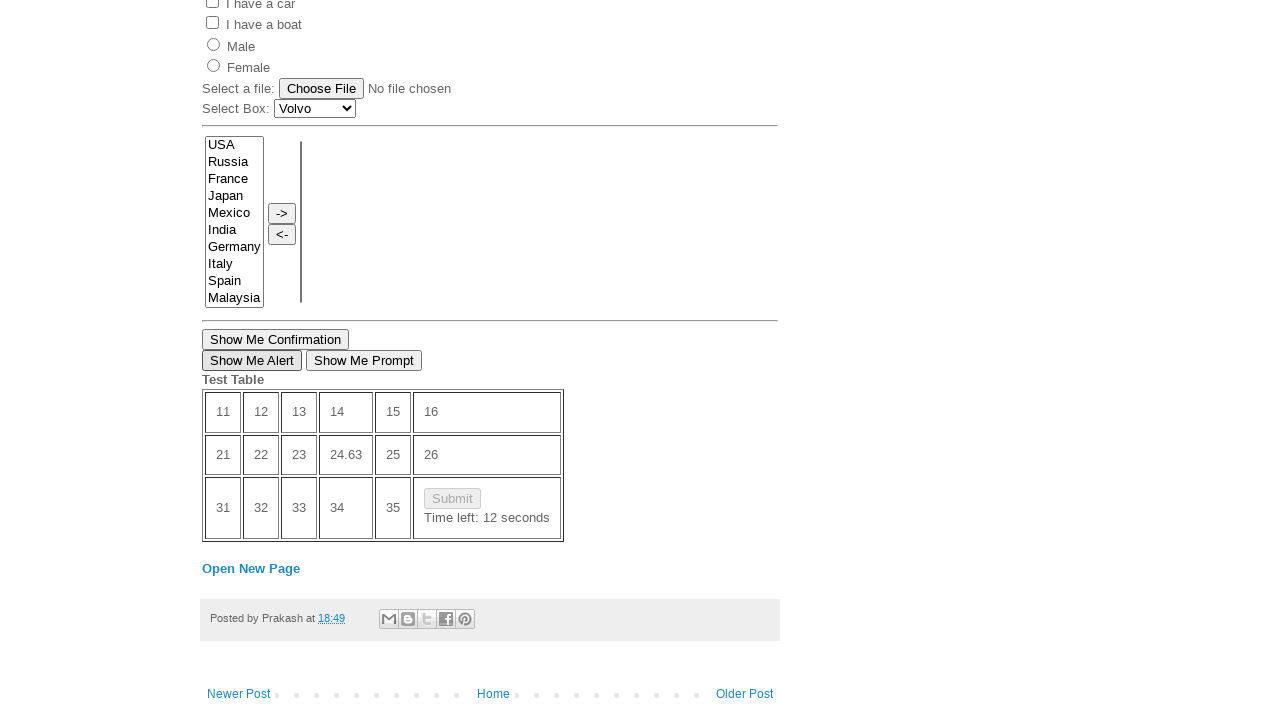

Set up dialog handler to accept alerts
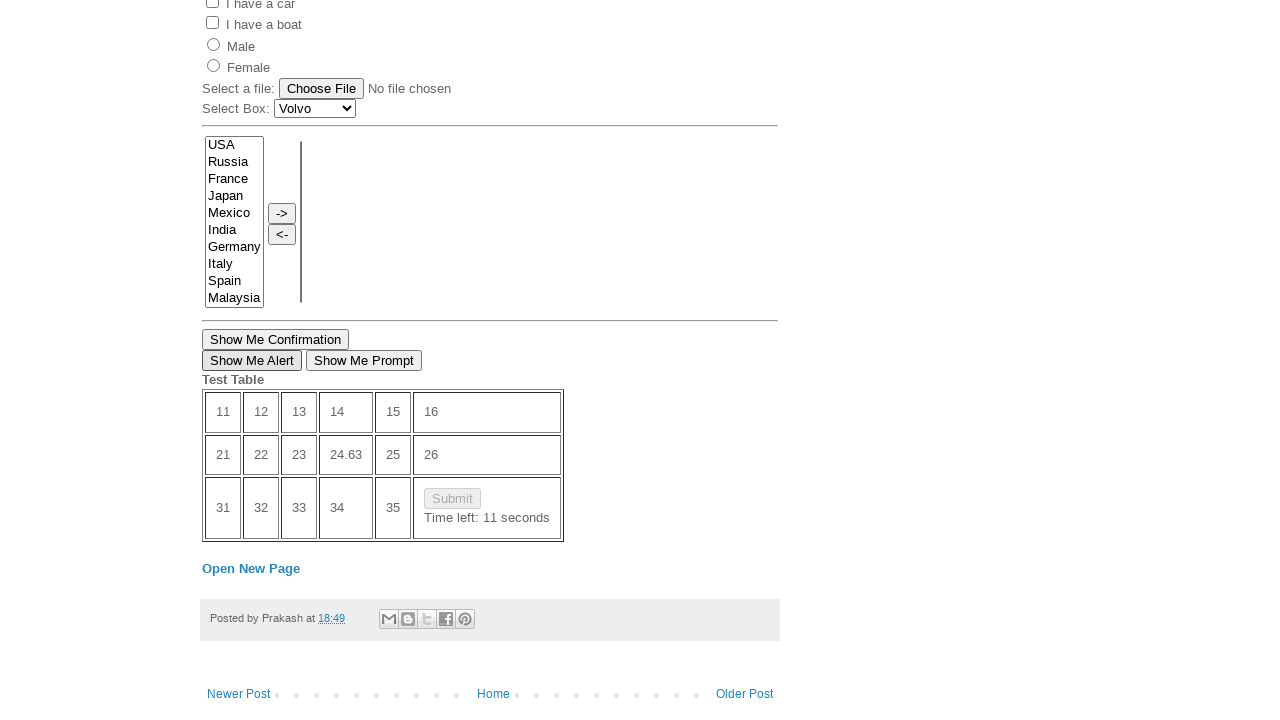

Waited for alert dialog to be processed
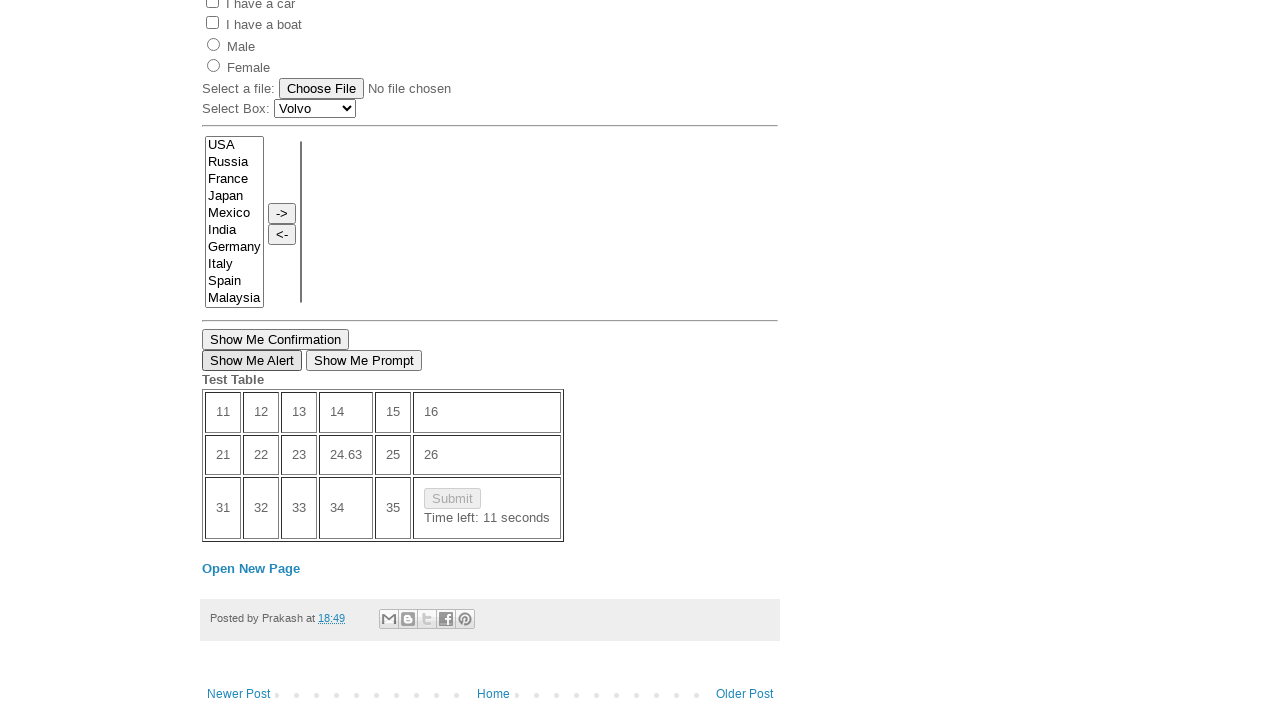

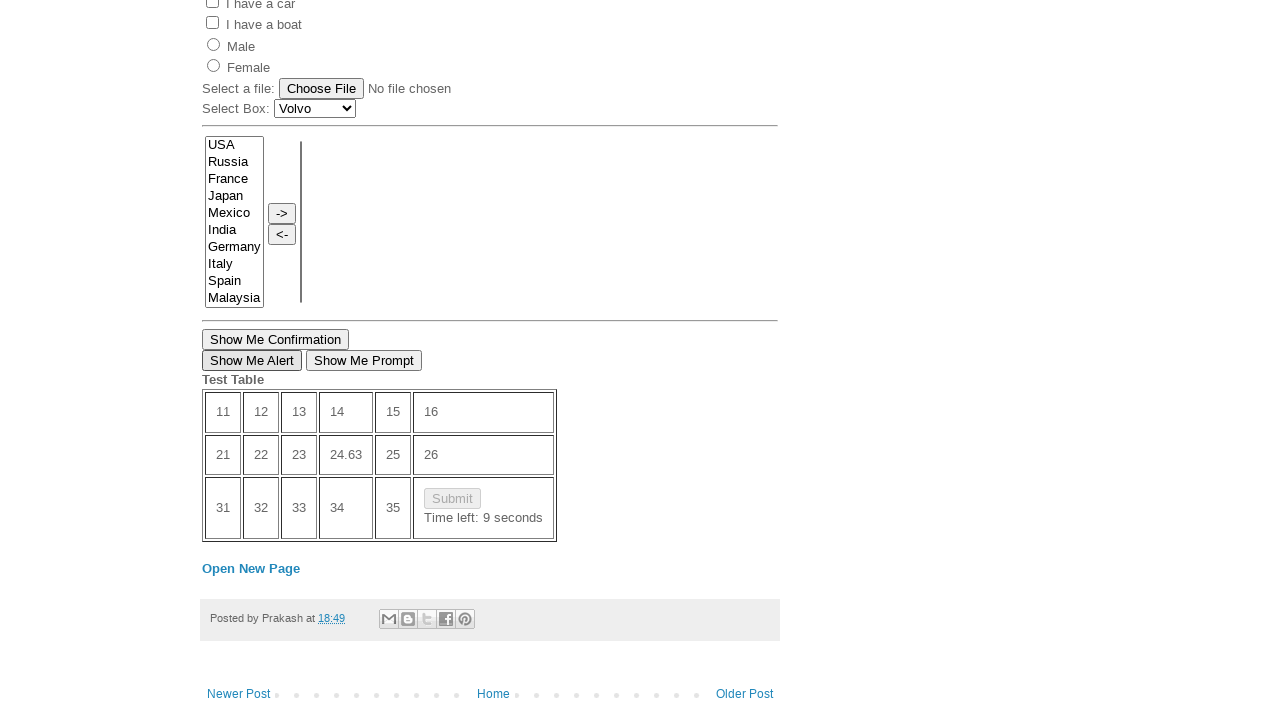